Tests e-commerce cart functionality by navigating to the e-shop, adding multiple items to cart with different quantities, then navigating to the cart page to verify item amounts and subtotal.

Starting URL: https://websters-eshop.vercel.app/

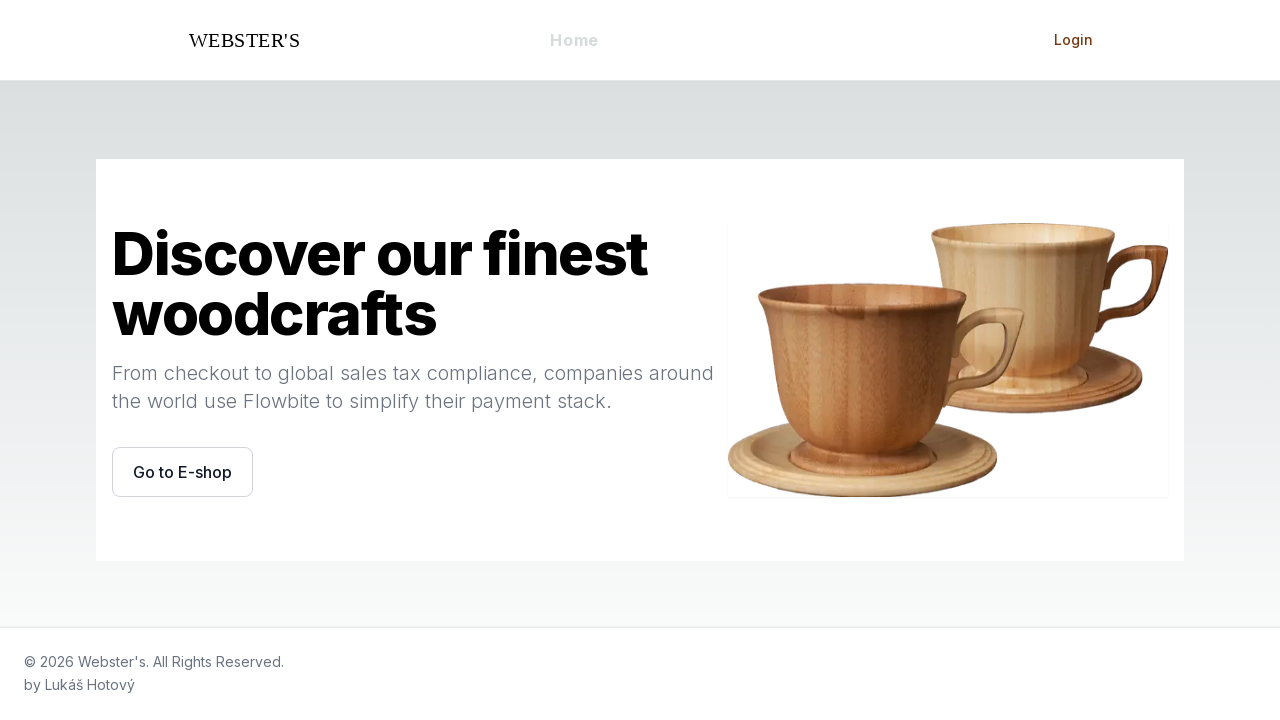

Clicked E-shop link to navigate to e-shop section at (662, 40) on text=E-shop
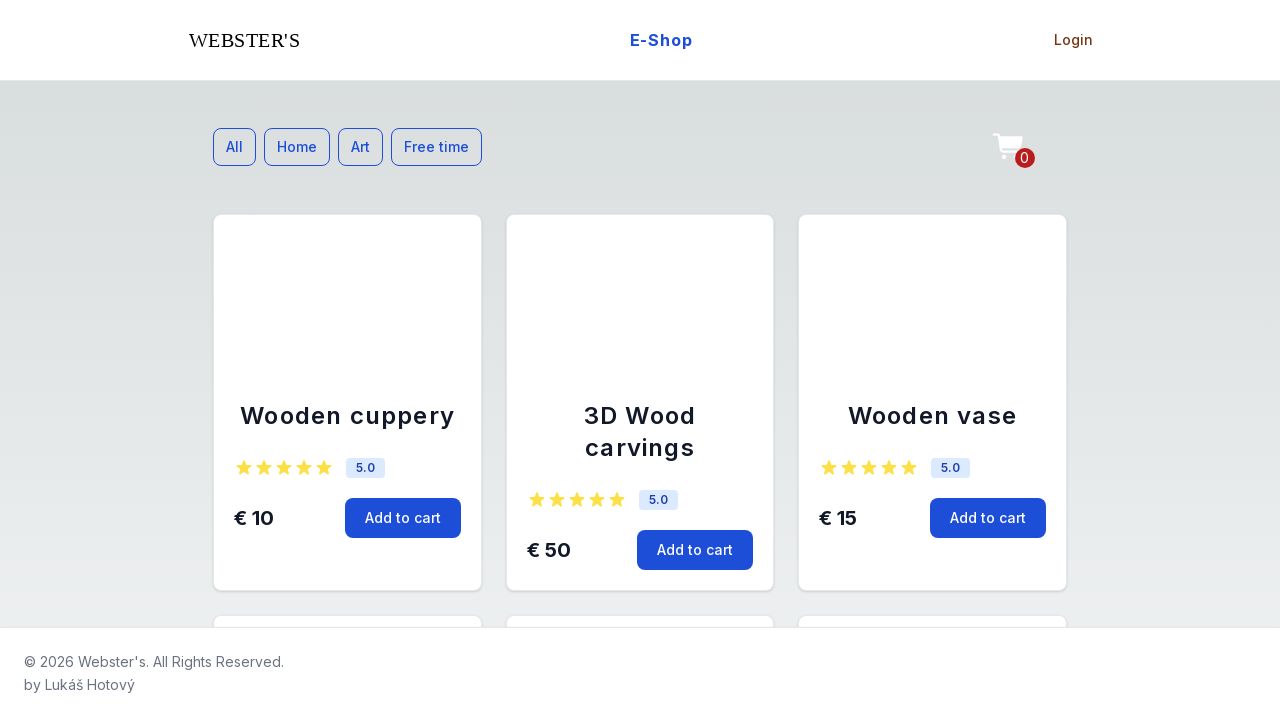

Product items loaded successfully
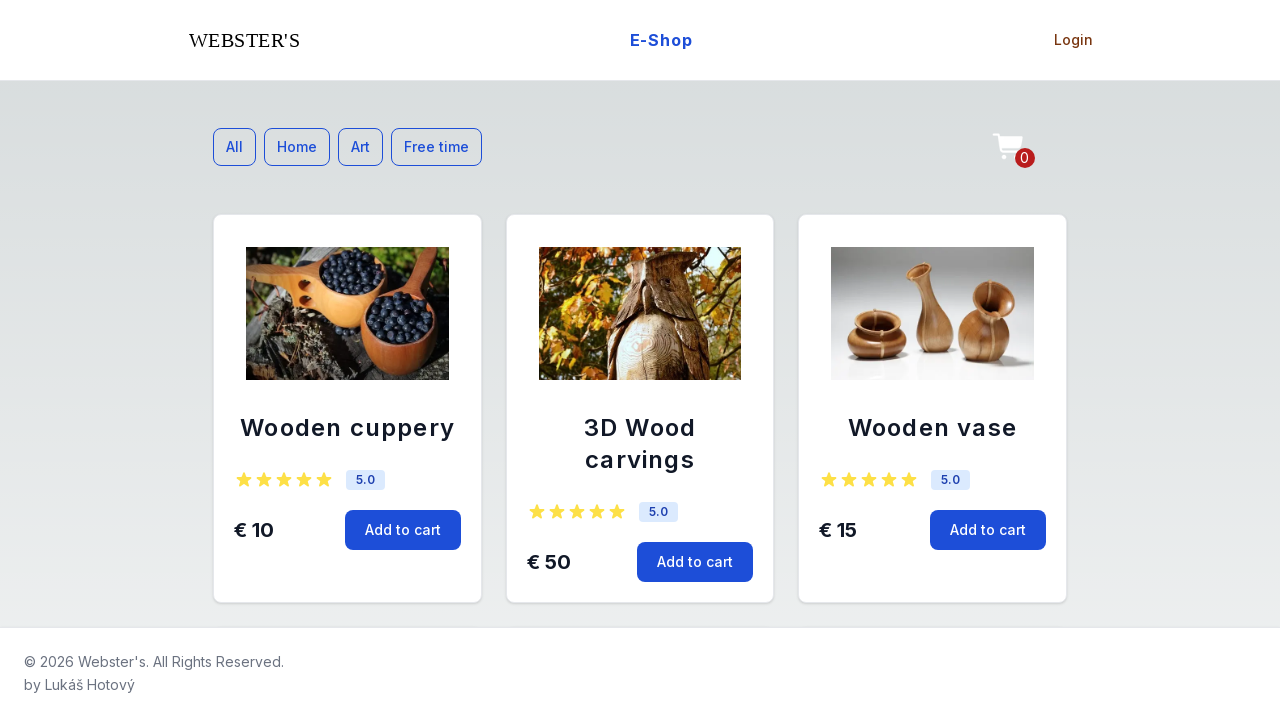

Added second item to cart (first click) at (695, 562) on button:has-text("Add to cart") >> nth=1
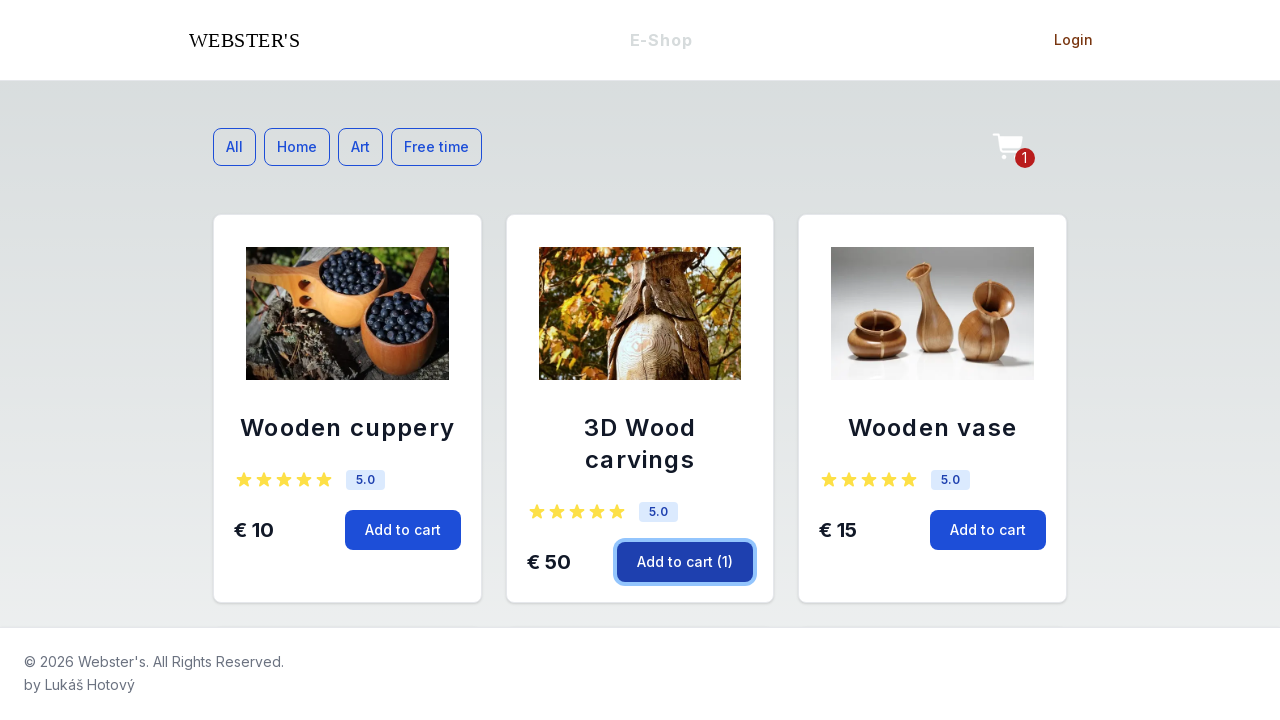

Added second item to cart (second click) at (685, 562) on button:has-text("Add to cart") >> nth=1
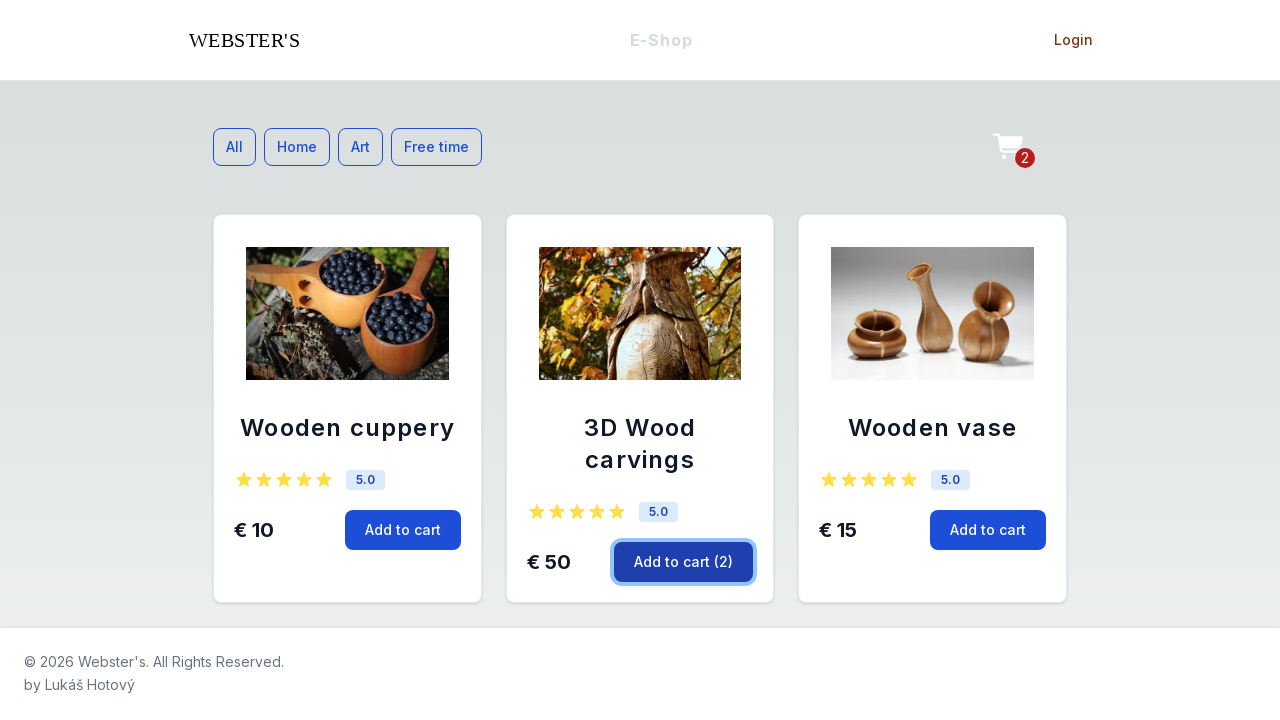

Added fourth item to cart (first click) at (403, 517) on button:has-text("Add to cart") >> nth=3
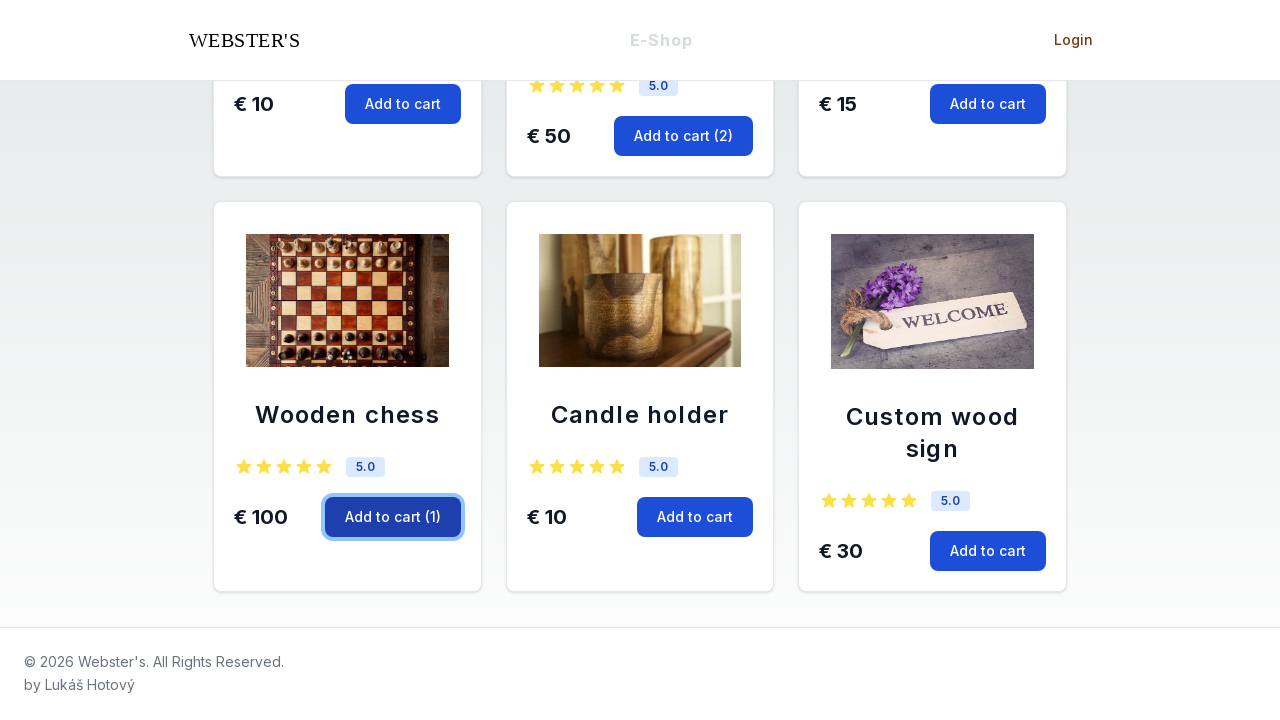

Added fourth item to cart (second click) at (393, 517) on button:has-text("Add to cart") >> nth=3
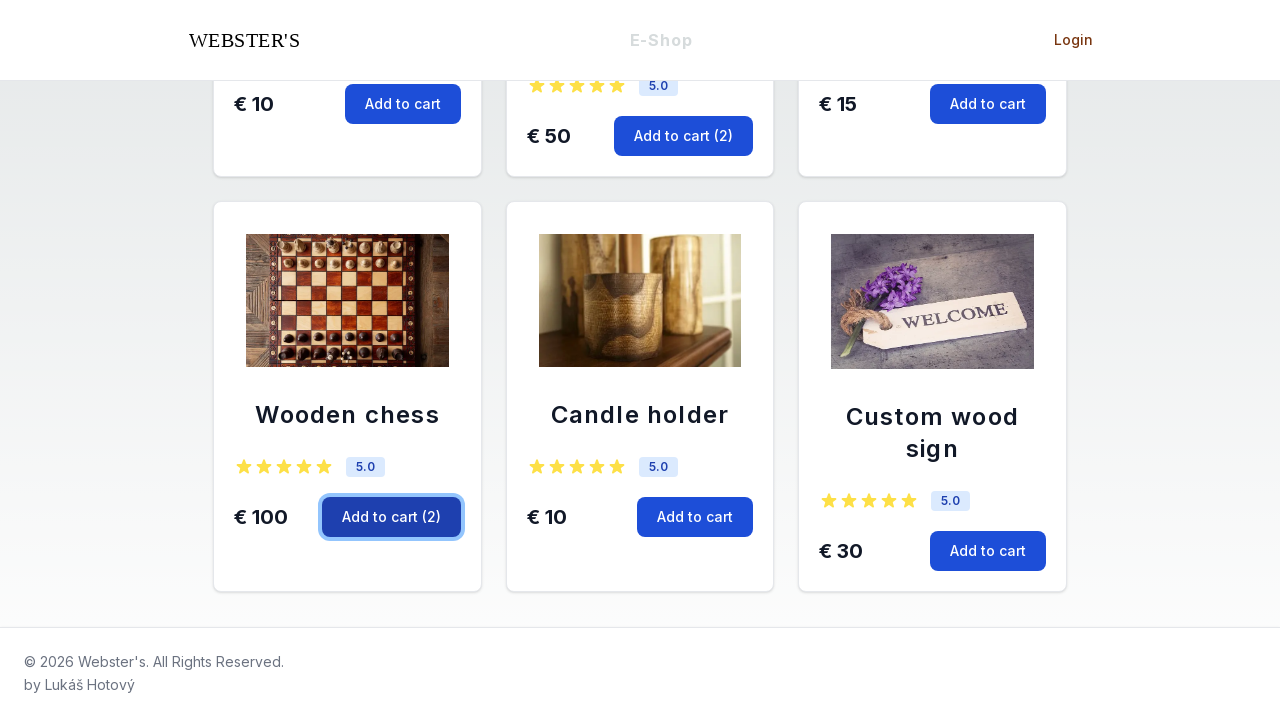

Added fourth item to cart (third click) at (391, 517) on button:has-text("Add to cart") >> nth=3
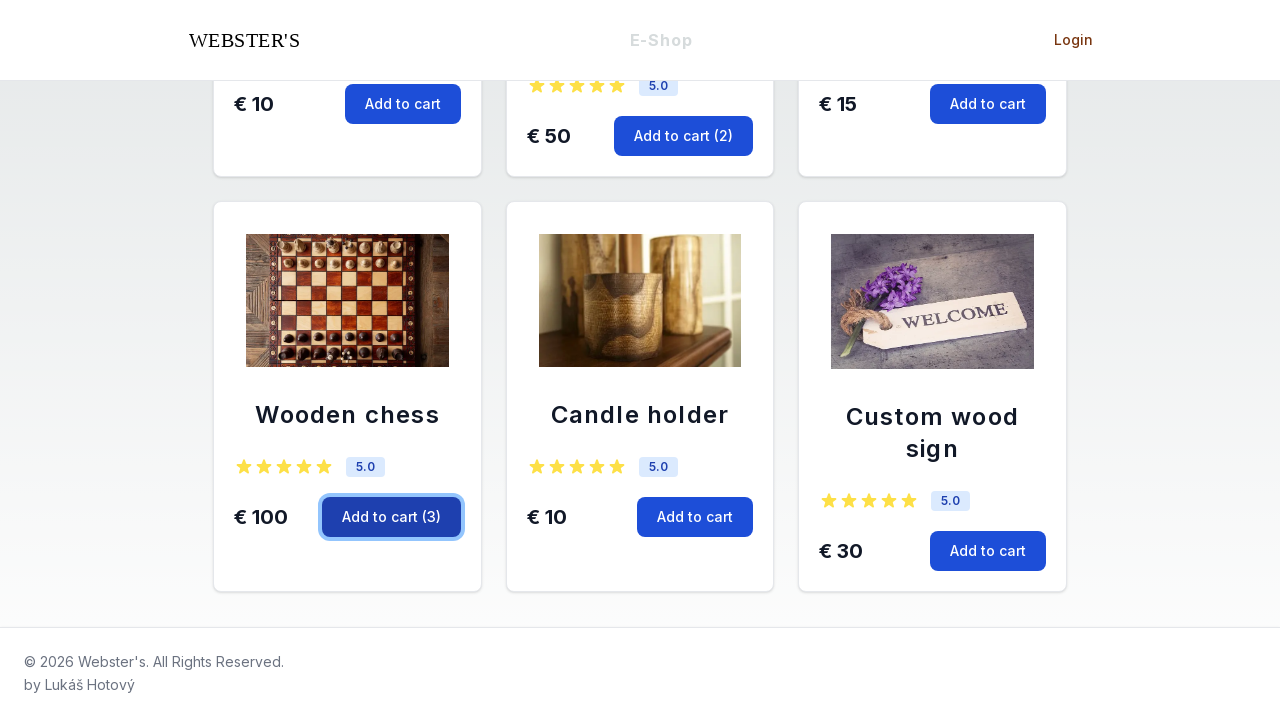

Added sixth item to cart at (988, 551) on button:has-text("Add to cart") >> nth=5
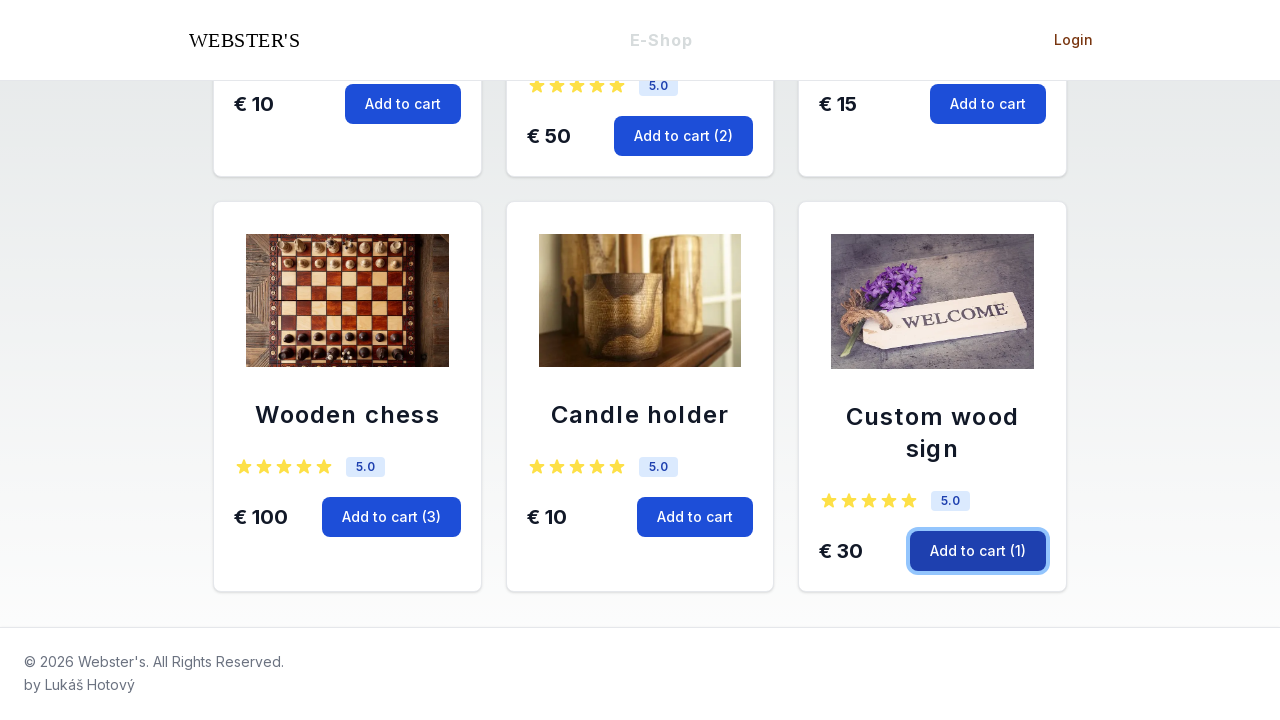

Clicked cart link to navigate to cart page at (1029, 151) on internal:role=link[name="cart"i]
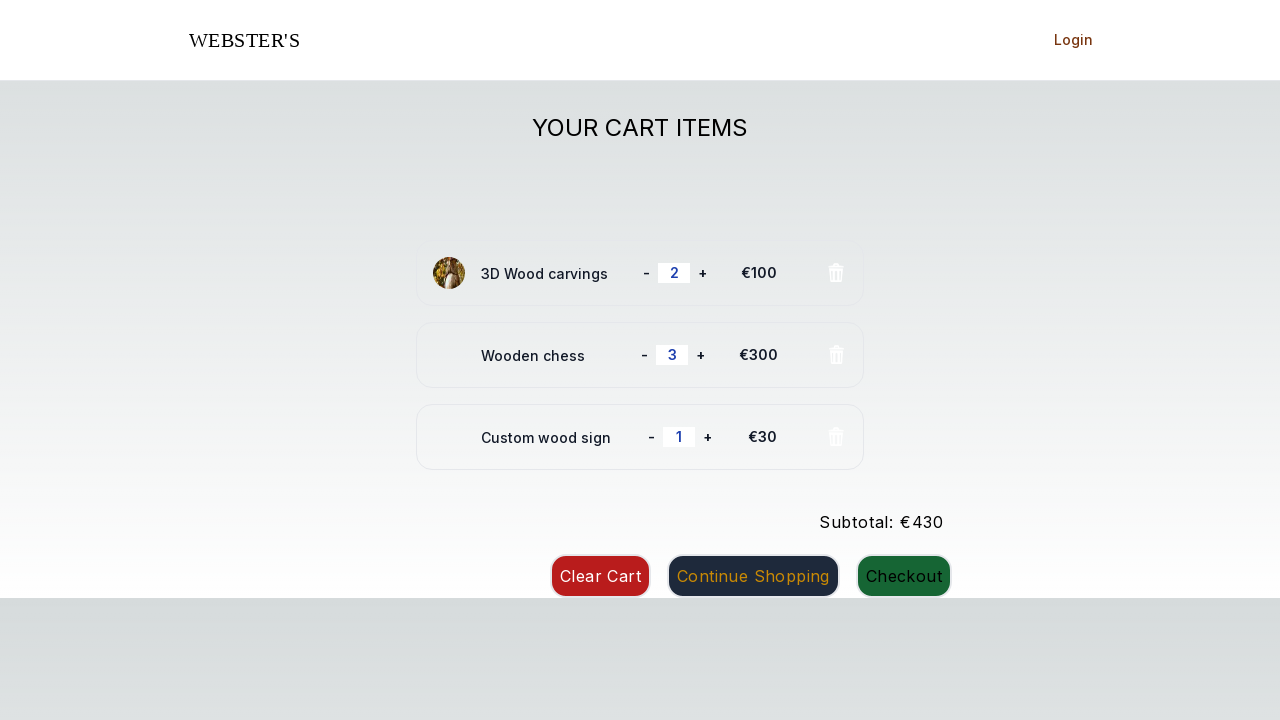

Cart page loaded with subtotal displayed
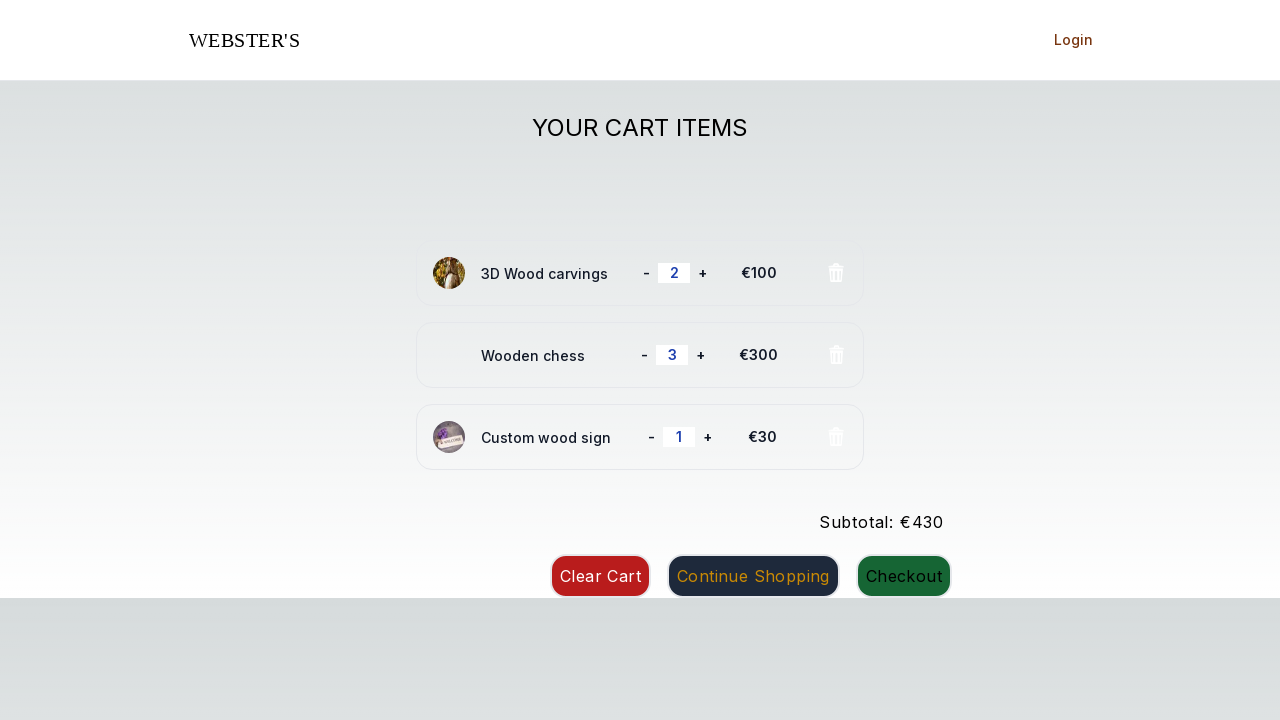

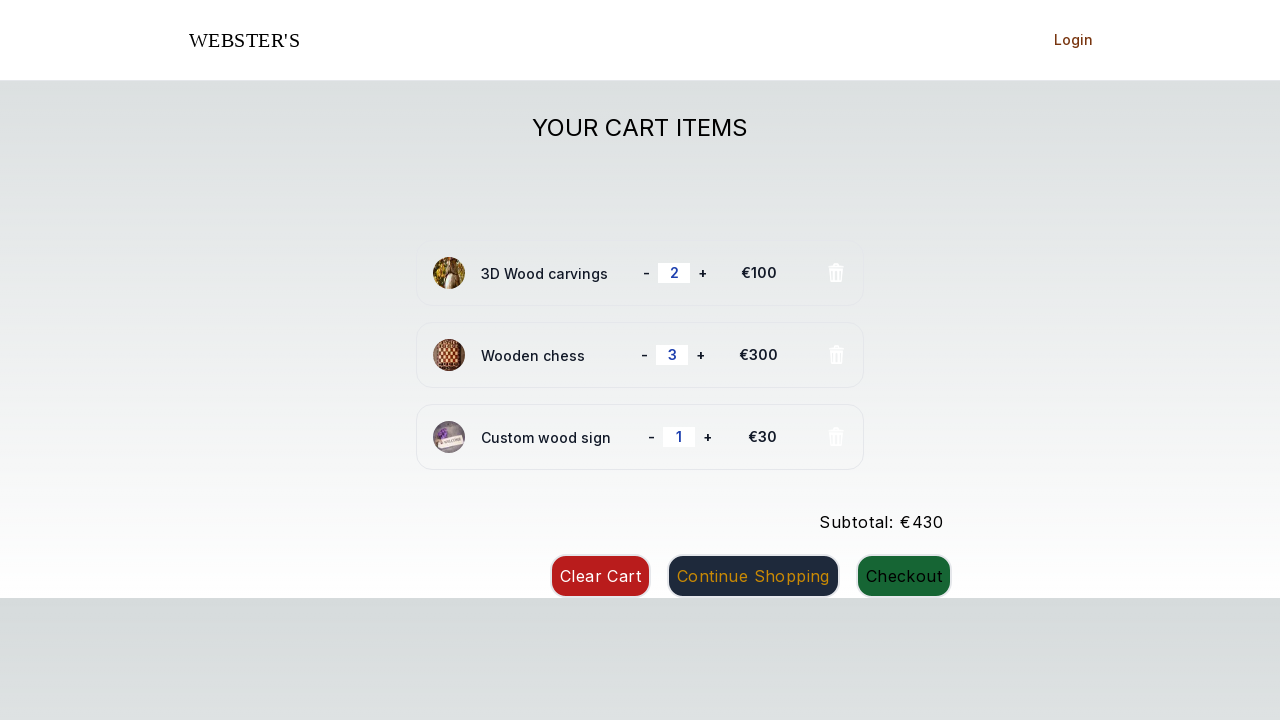